Navigates to Gmail homepage and maximizes the browser window. This is a minimal test that verifies page loading.

Starting URL: http://gmail.com

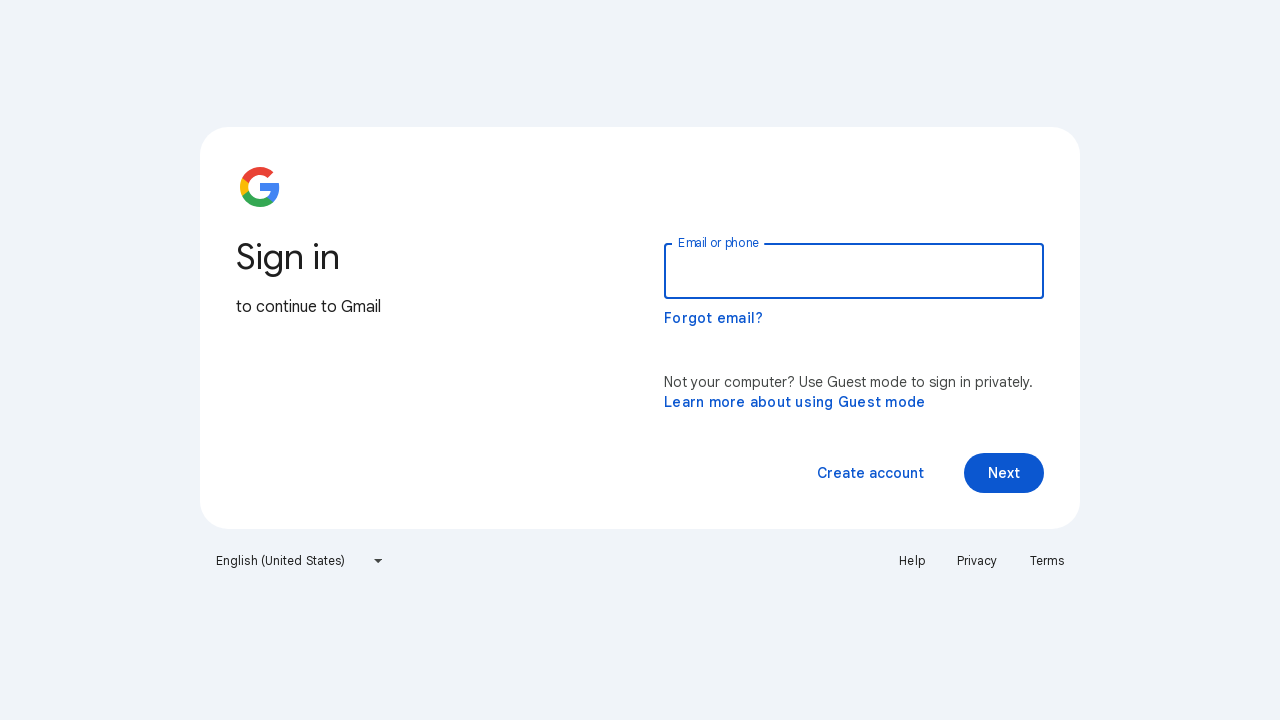

Set viewport size to 1920x1080 to maximize browser window
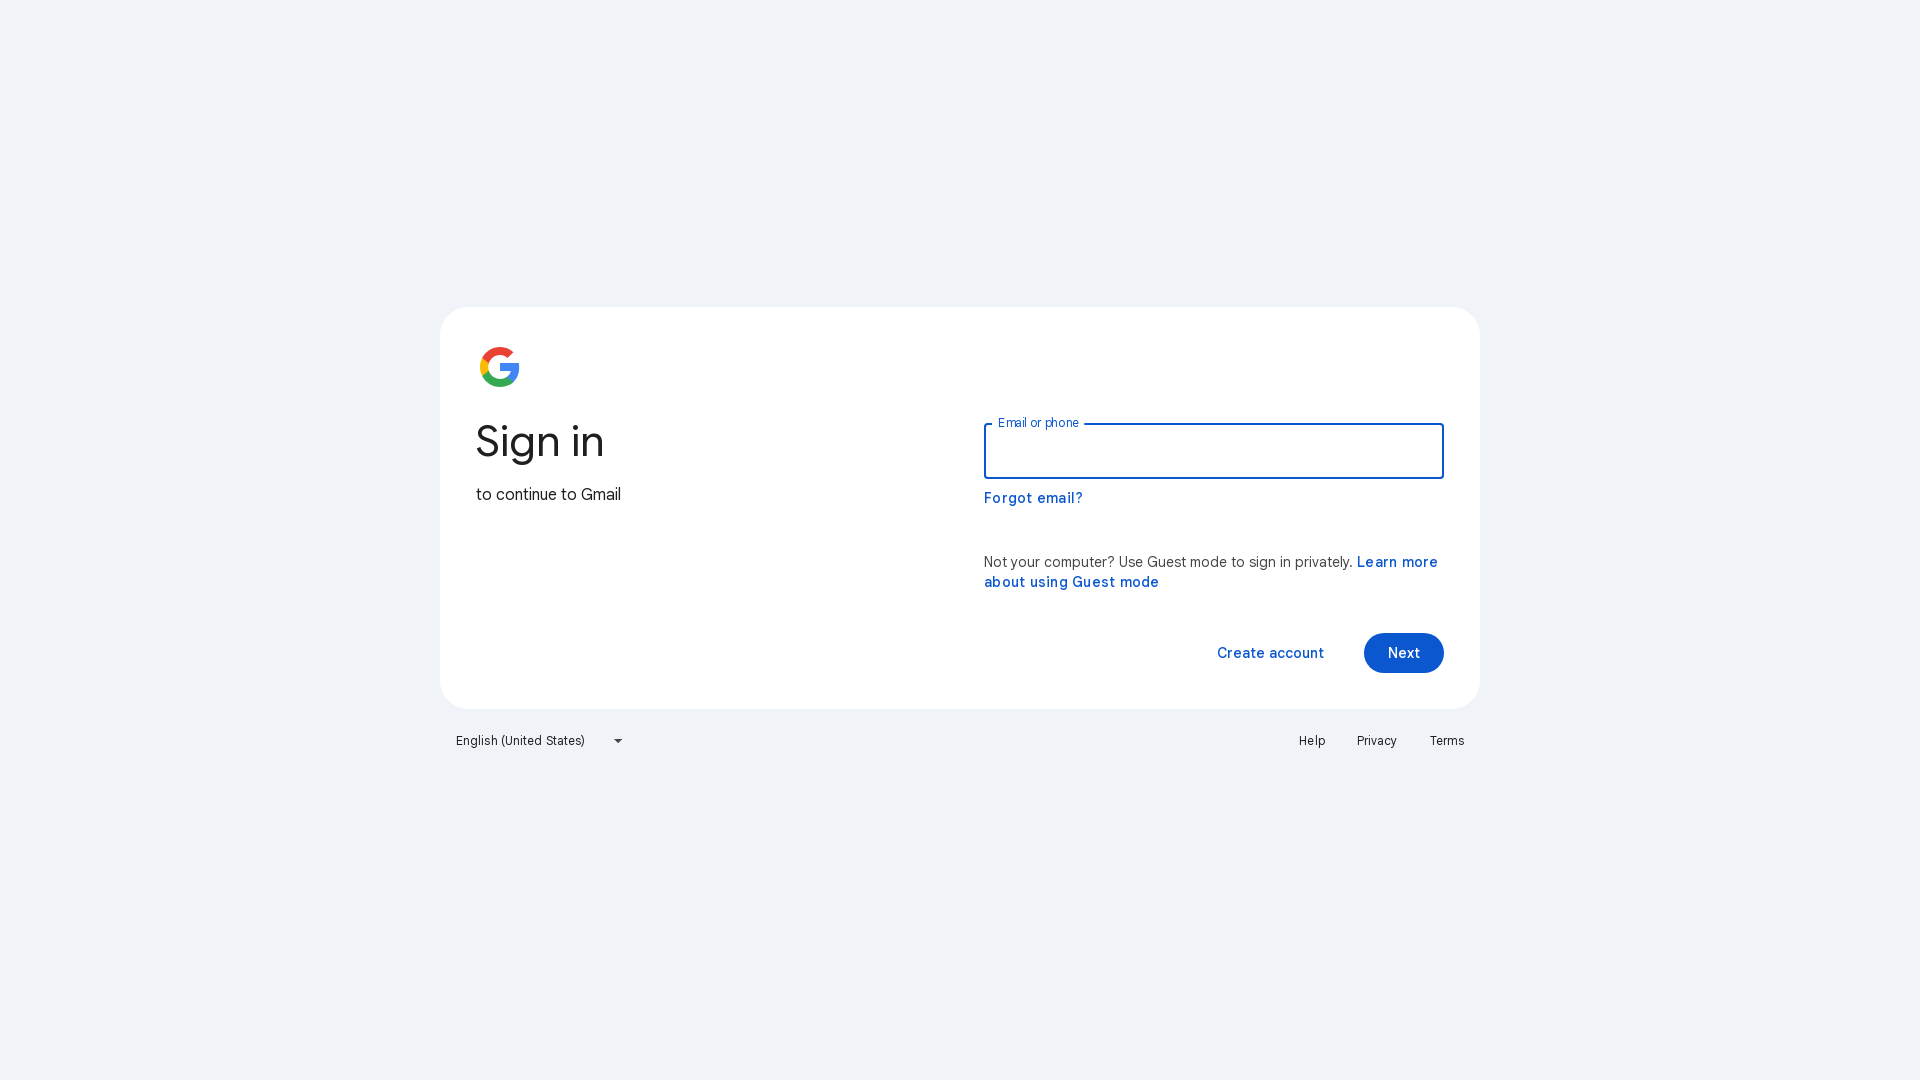

Gmail homepage loaded and DOM content is ready
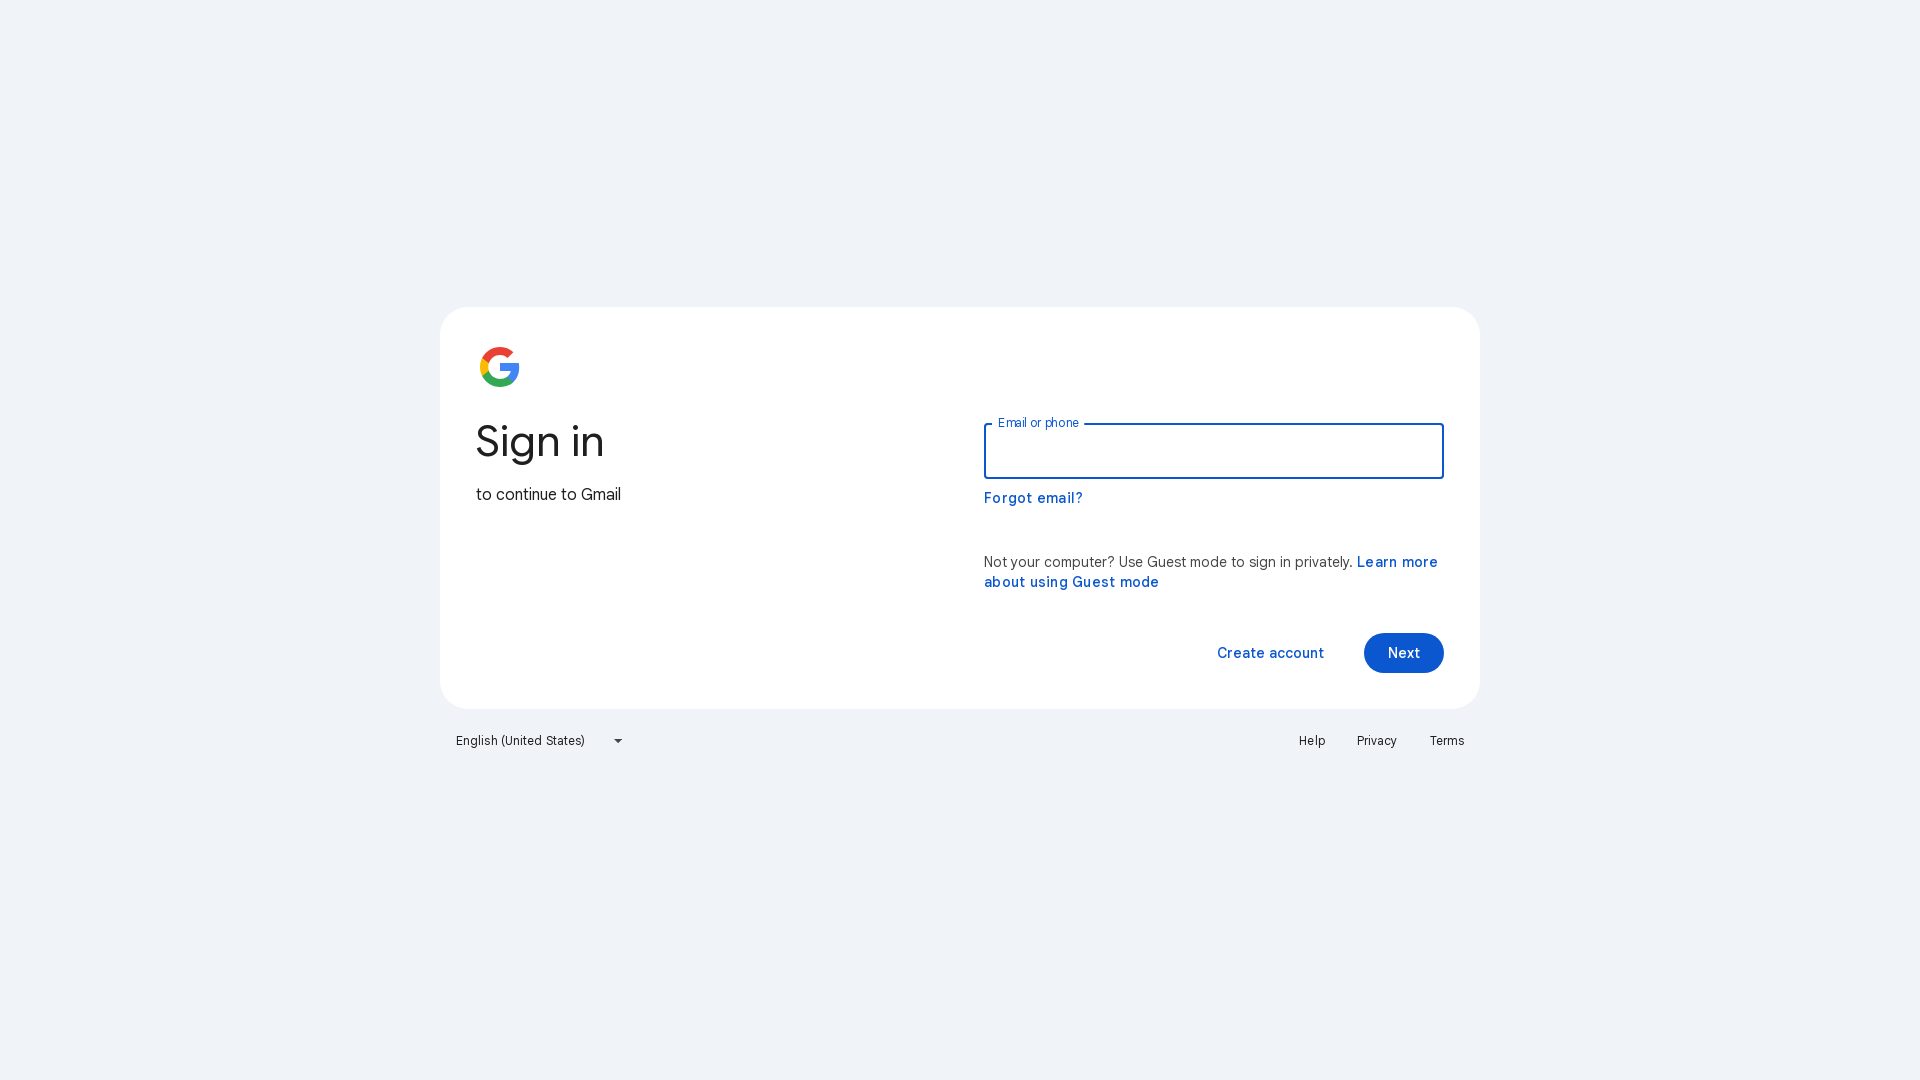

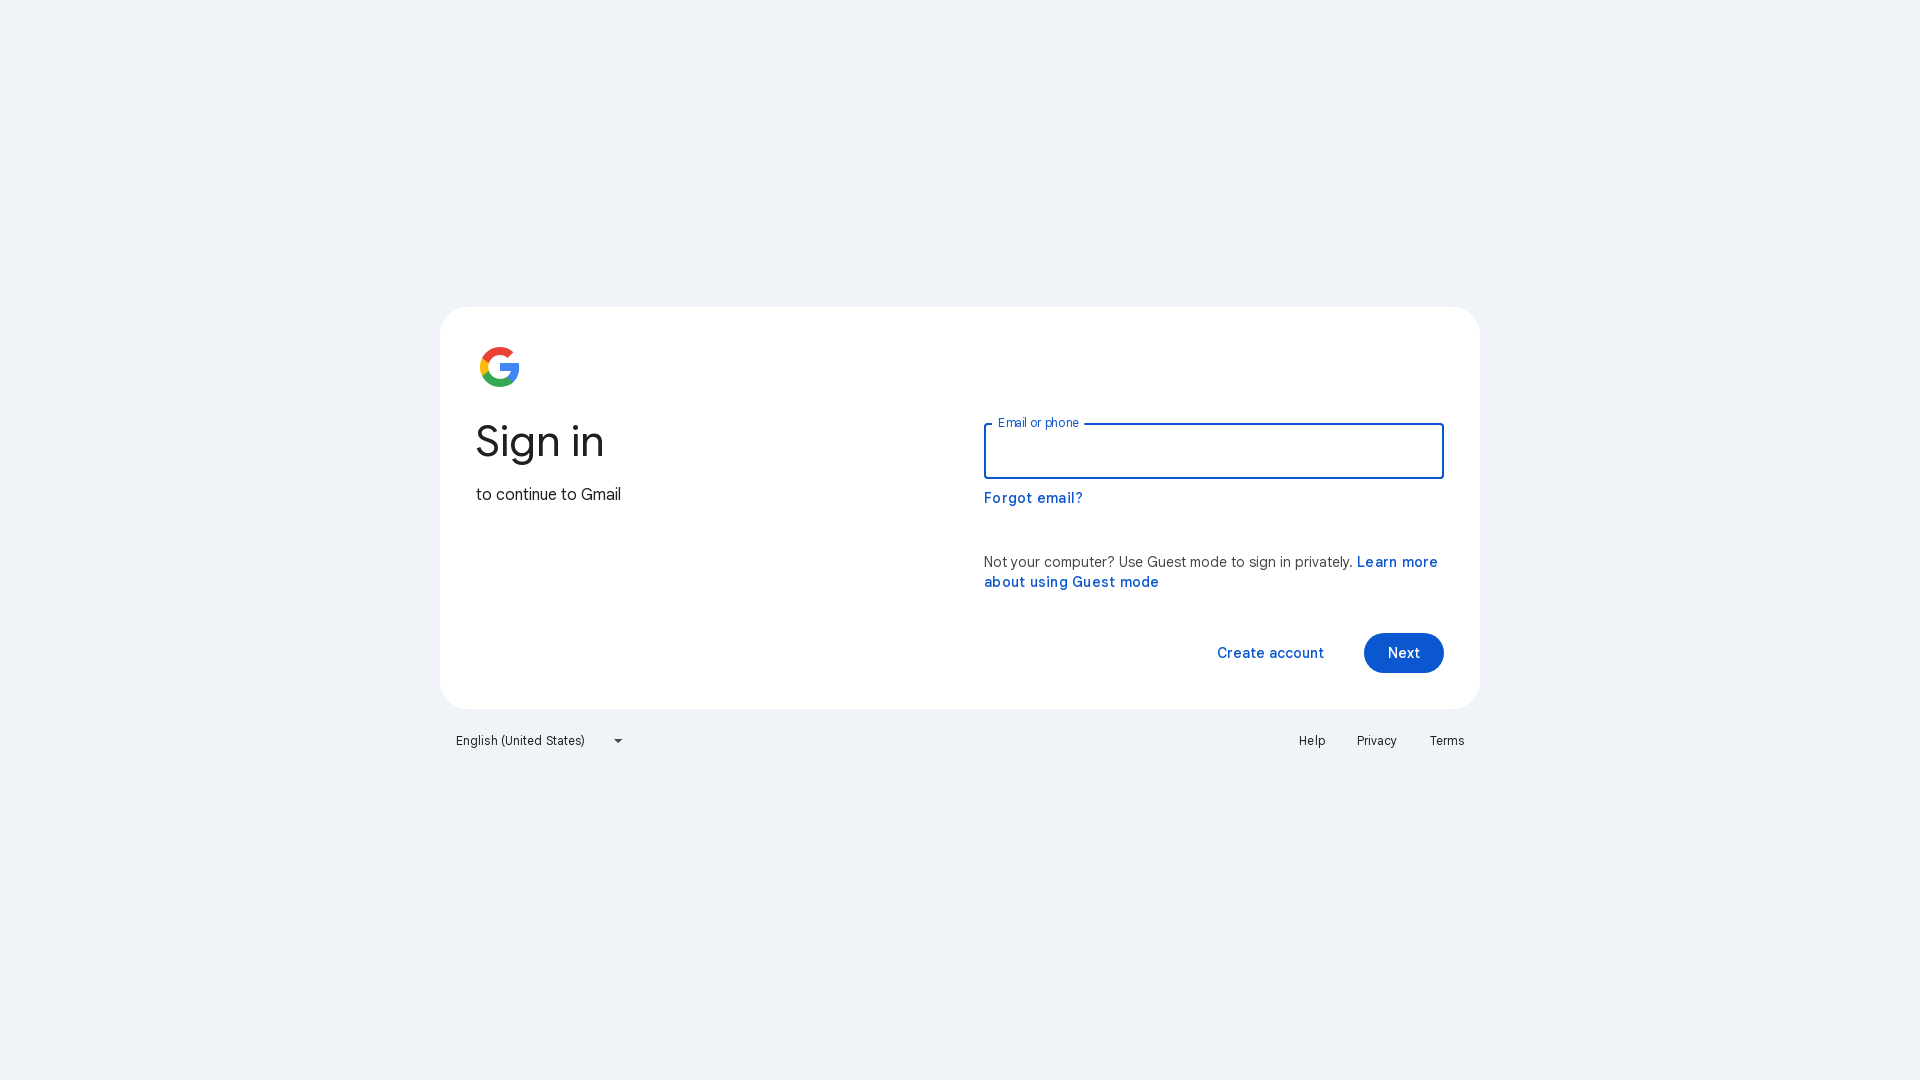